Tests drag and drop functionality by dragging an element from one location to another on the page

Starting URL: https://selenium08.blogspot.com/2020/01/drag-drop.html

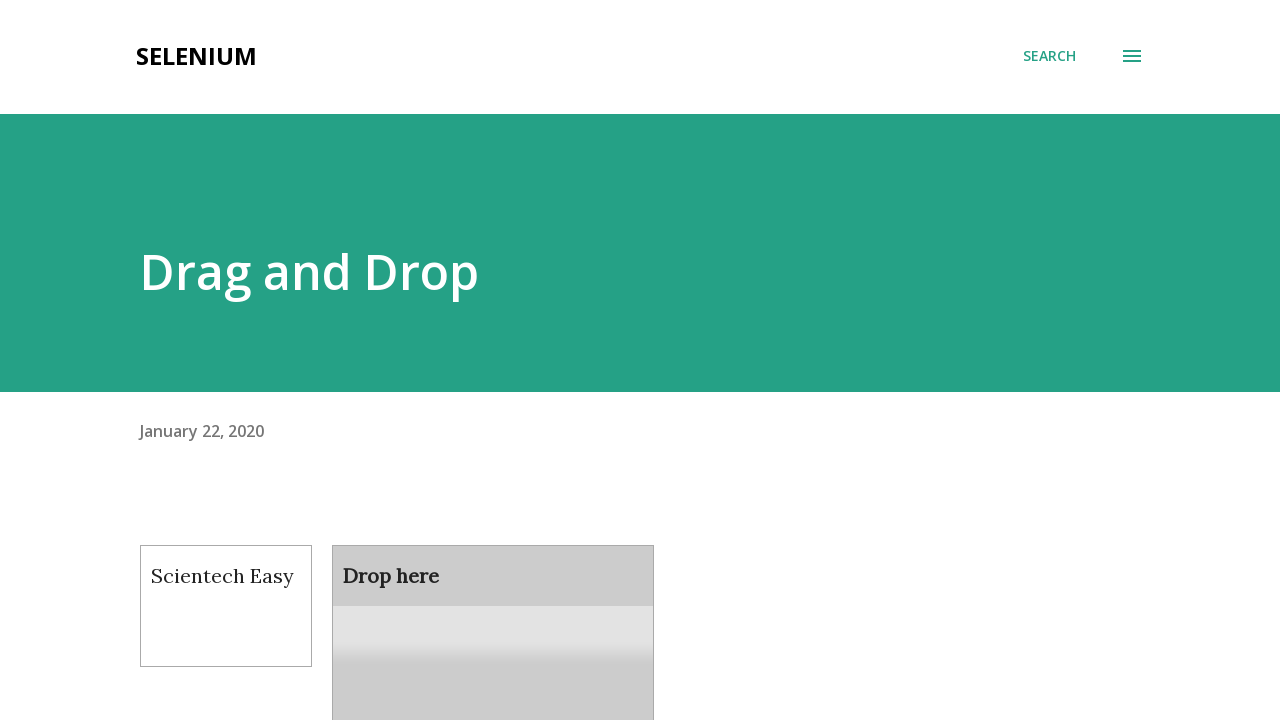

Navigated to drag and drop test page
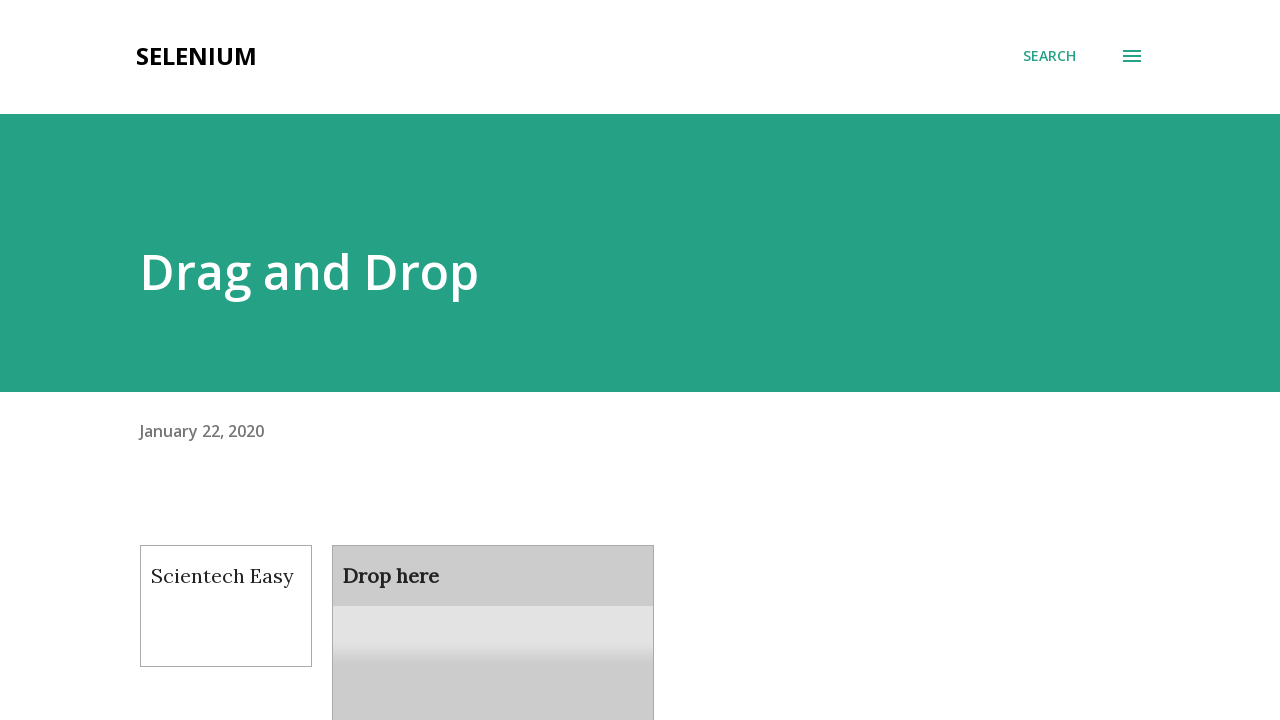

Located draggable element
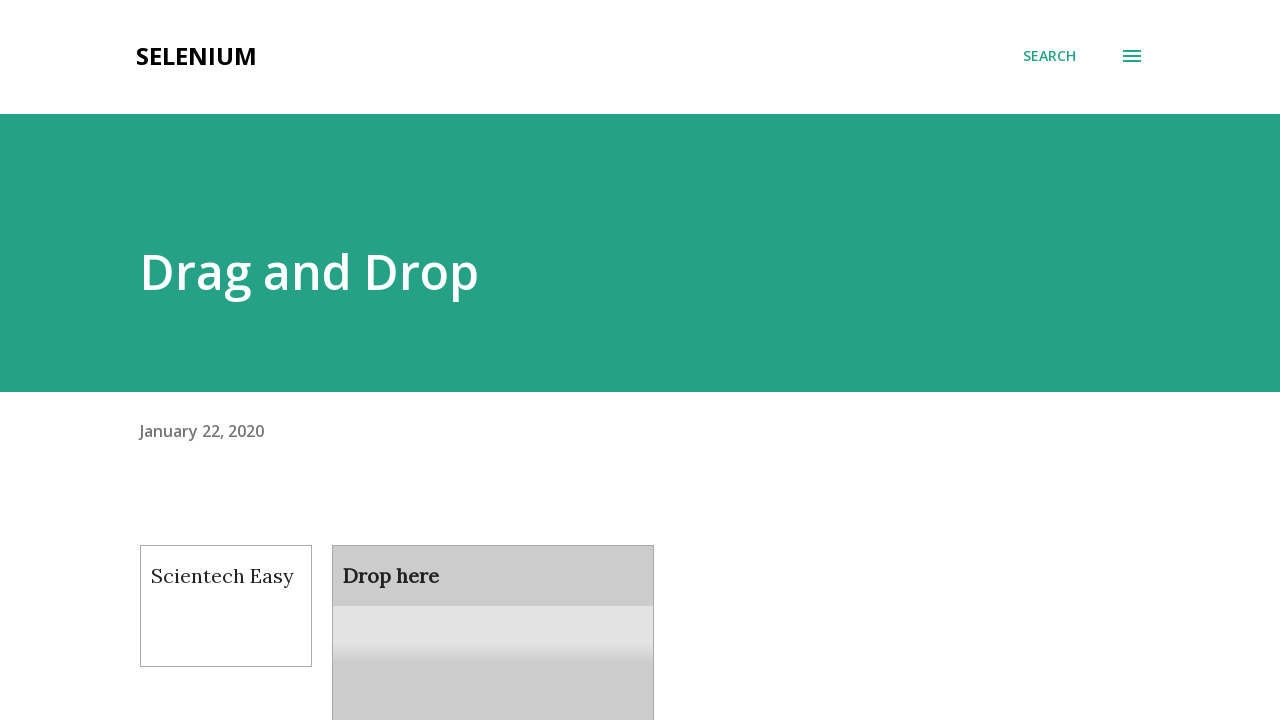

Located droppable element
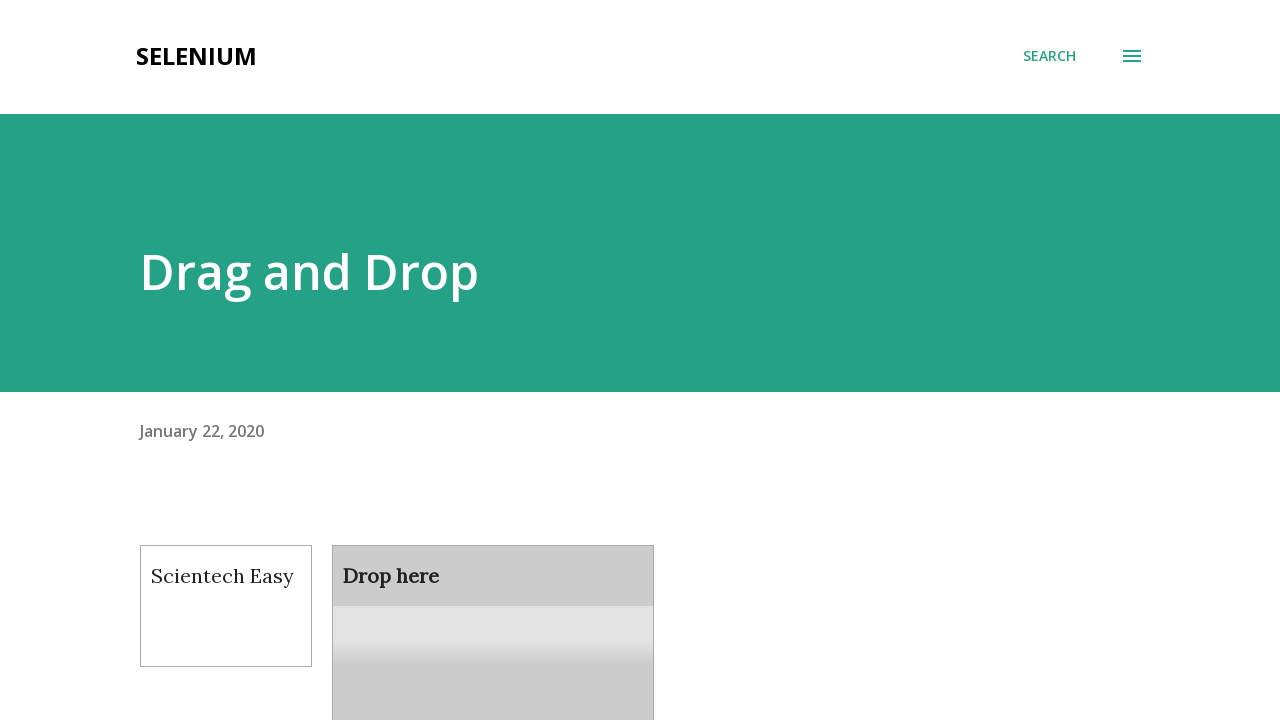

Dragged element from source to target location at (493, 609)
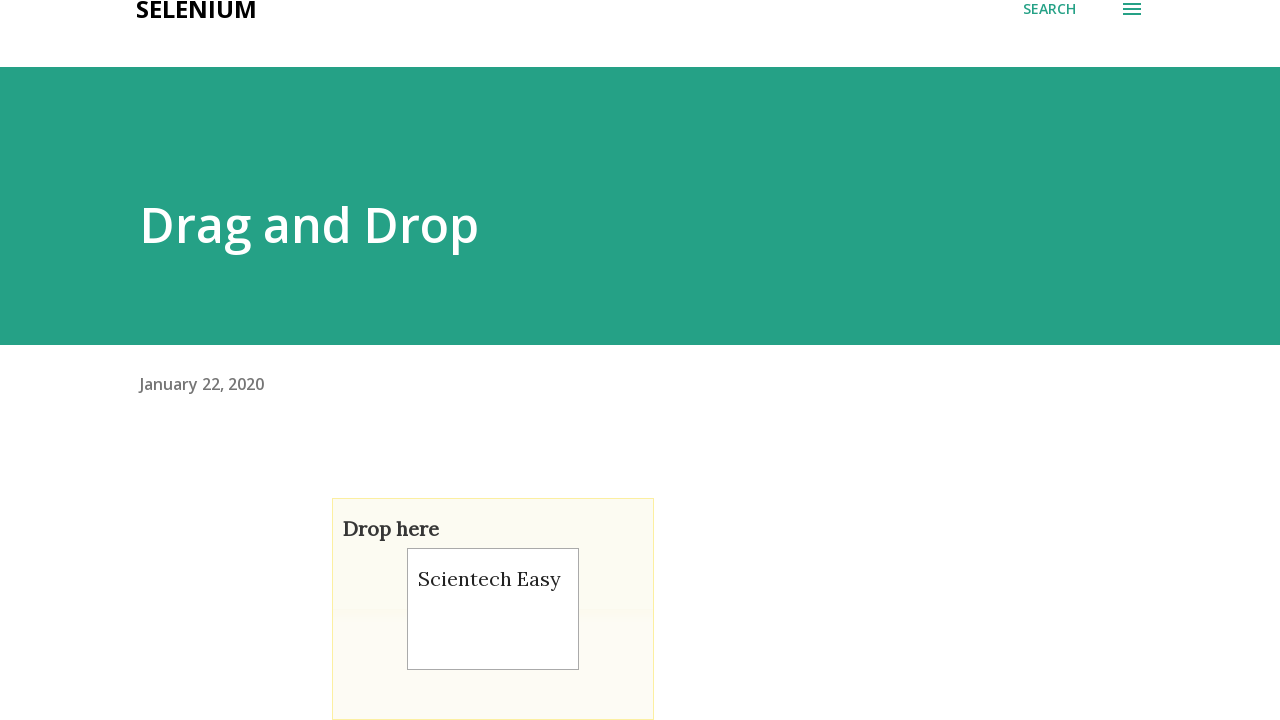

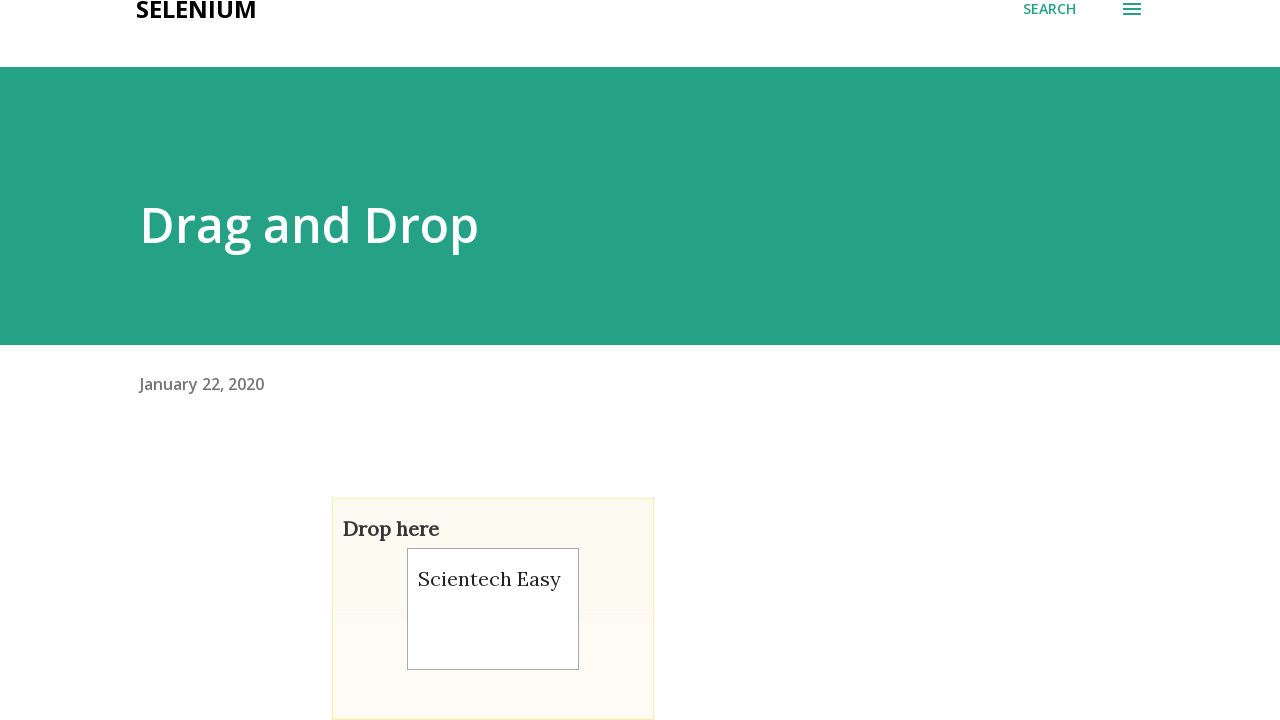